Tests drag and drop functionality by dragging a logo image and dropping it into a designated drop area.

Starting URL: https://demo.automationtesting.in/Dynamic.html

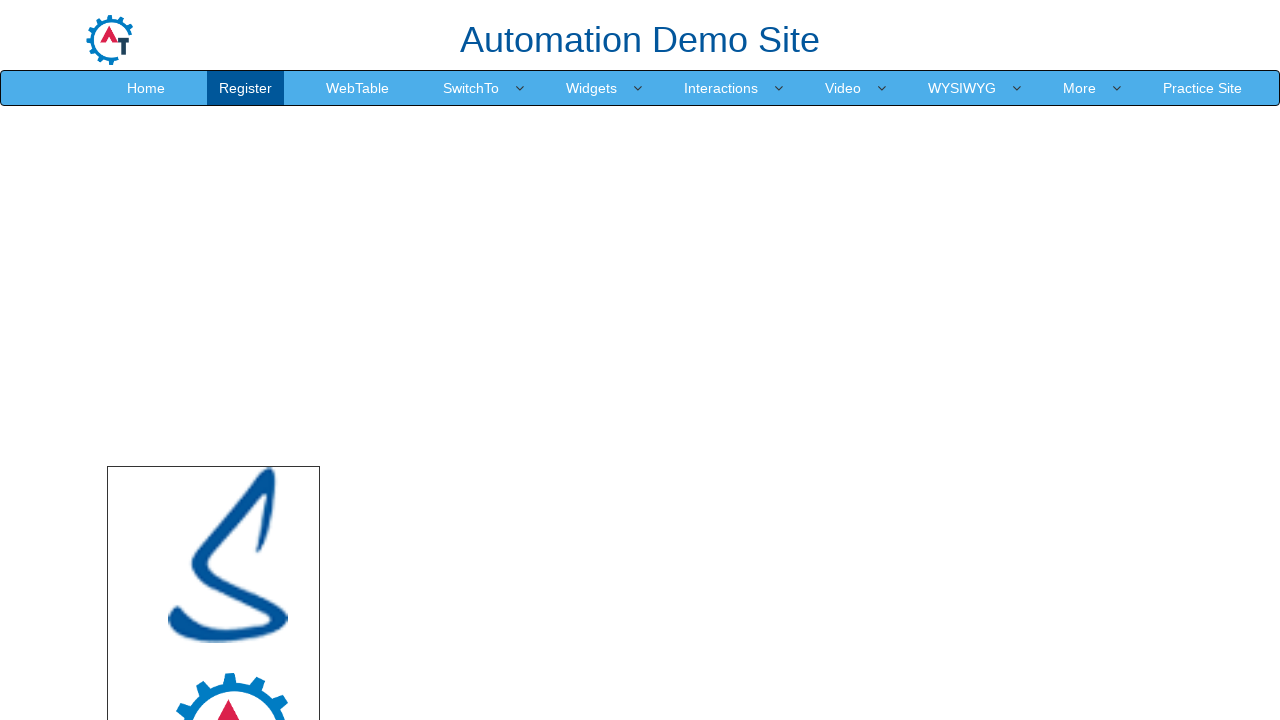

Set viewport size to 1920x1080
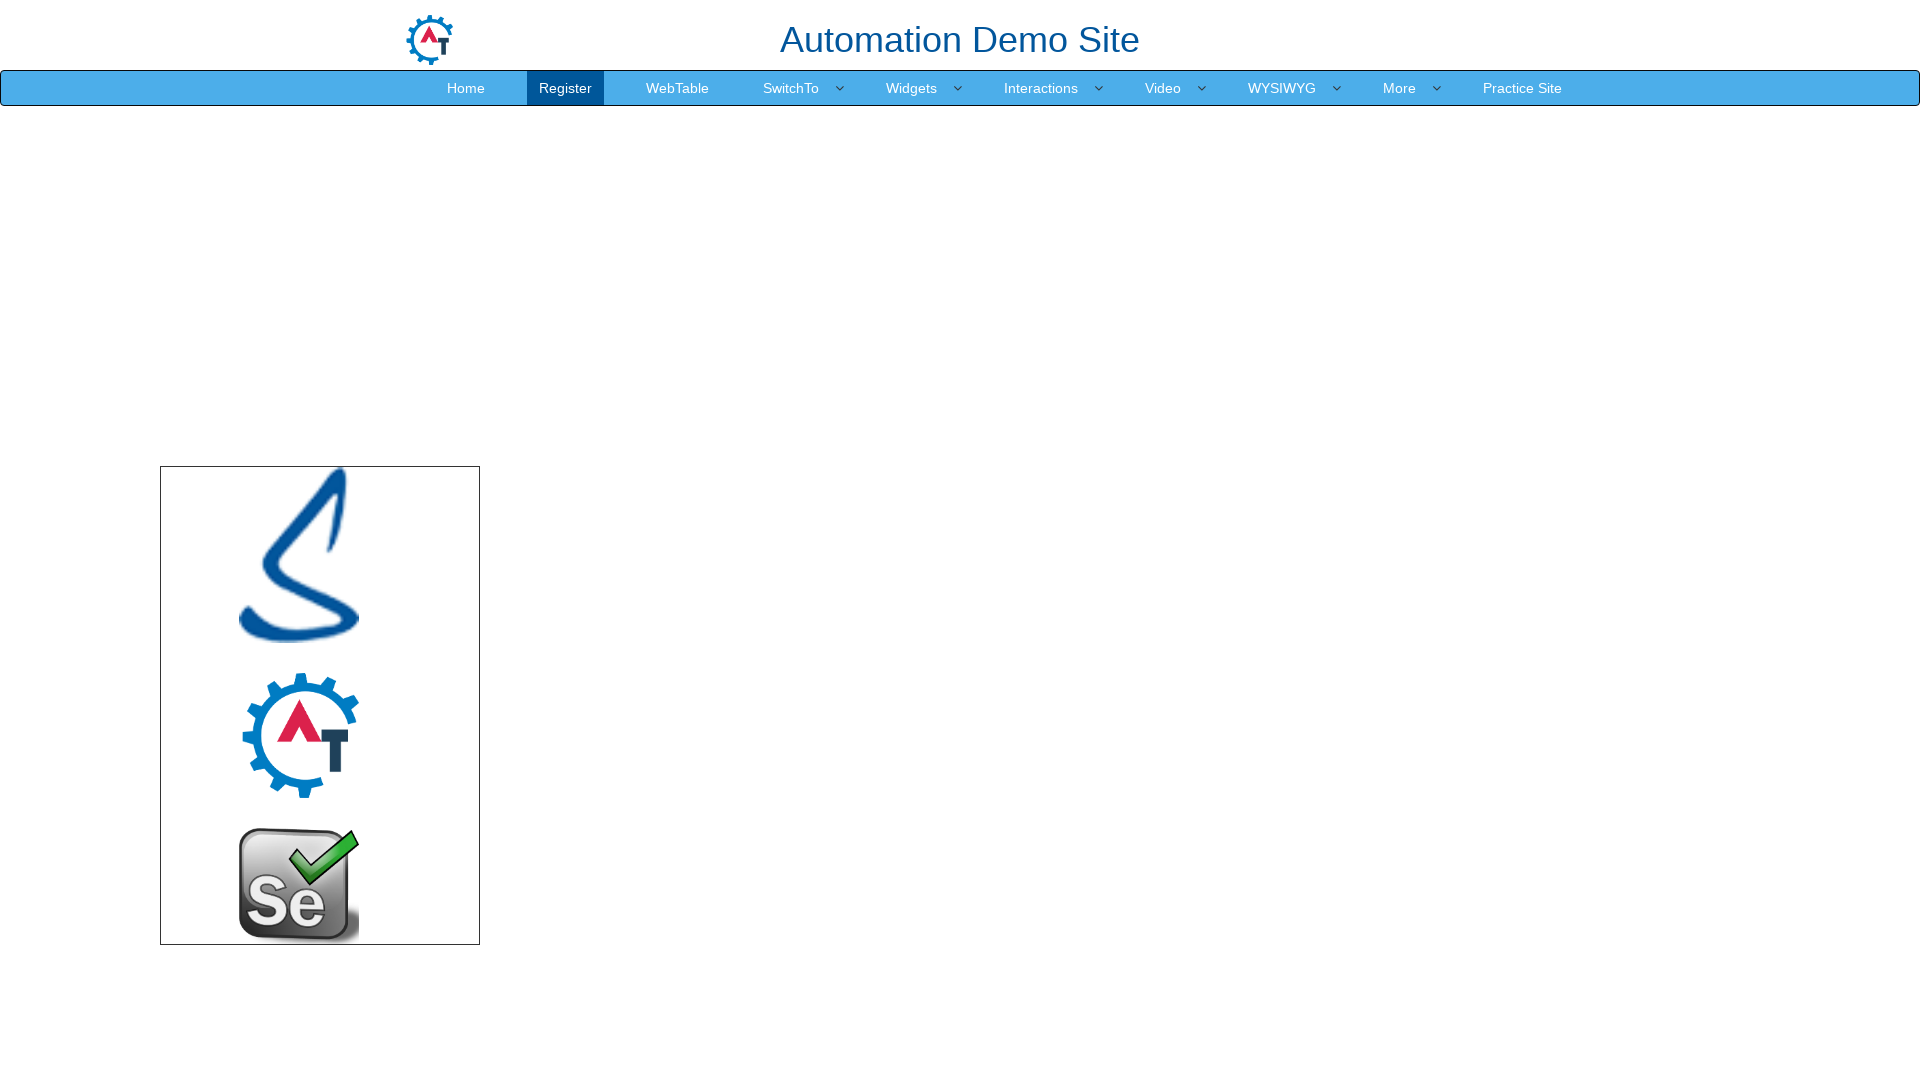

Navigated to drag and drop demo page
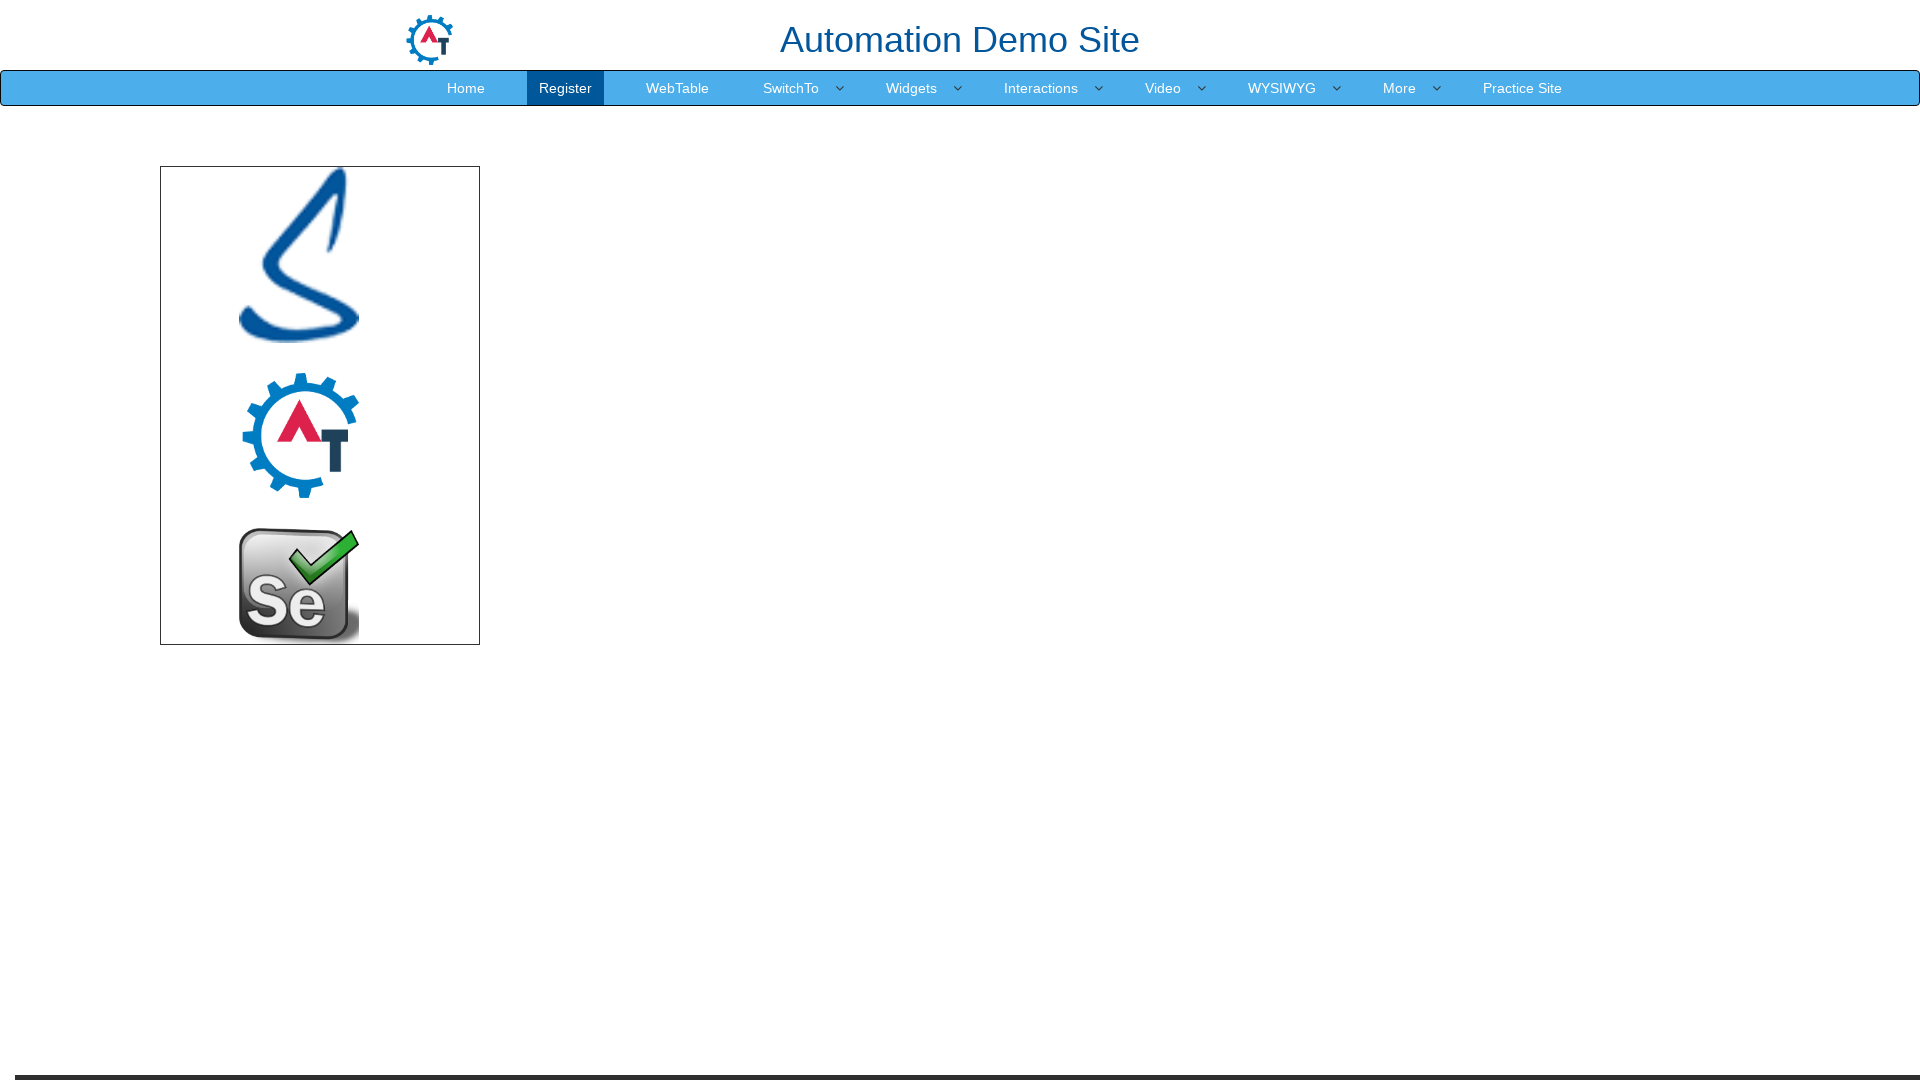

Located logo image element
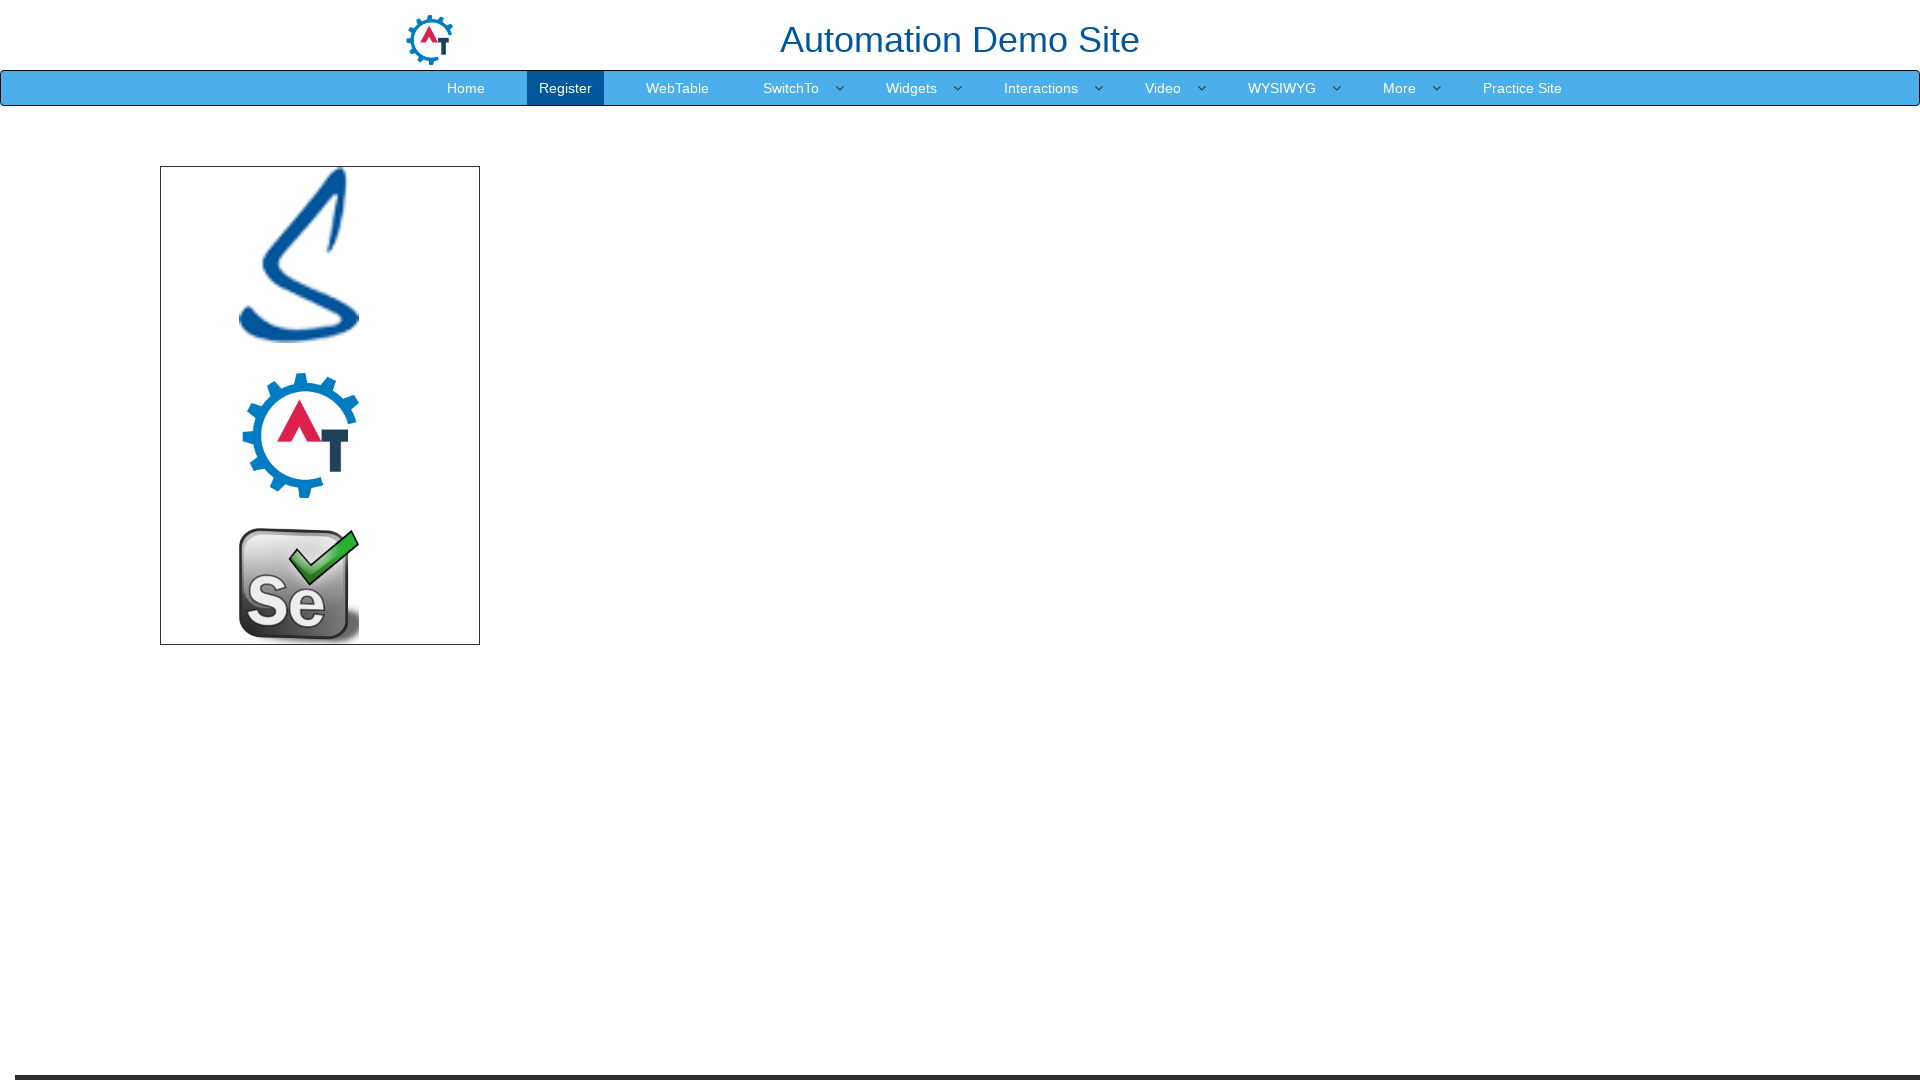

Located drop area element
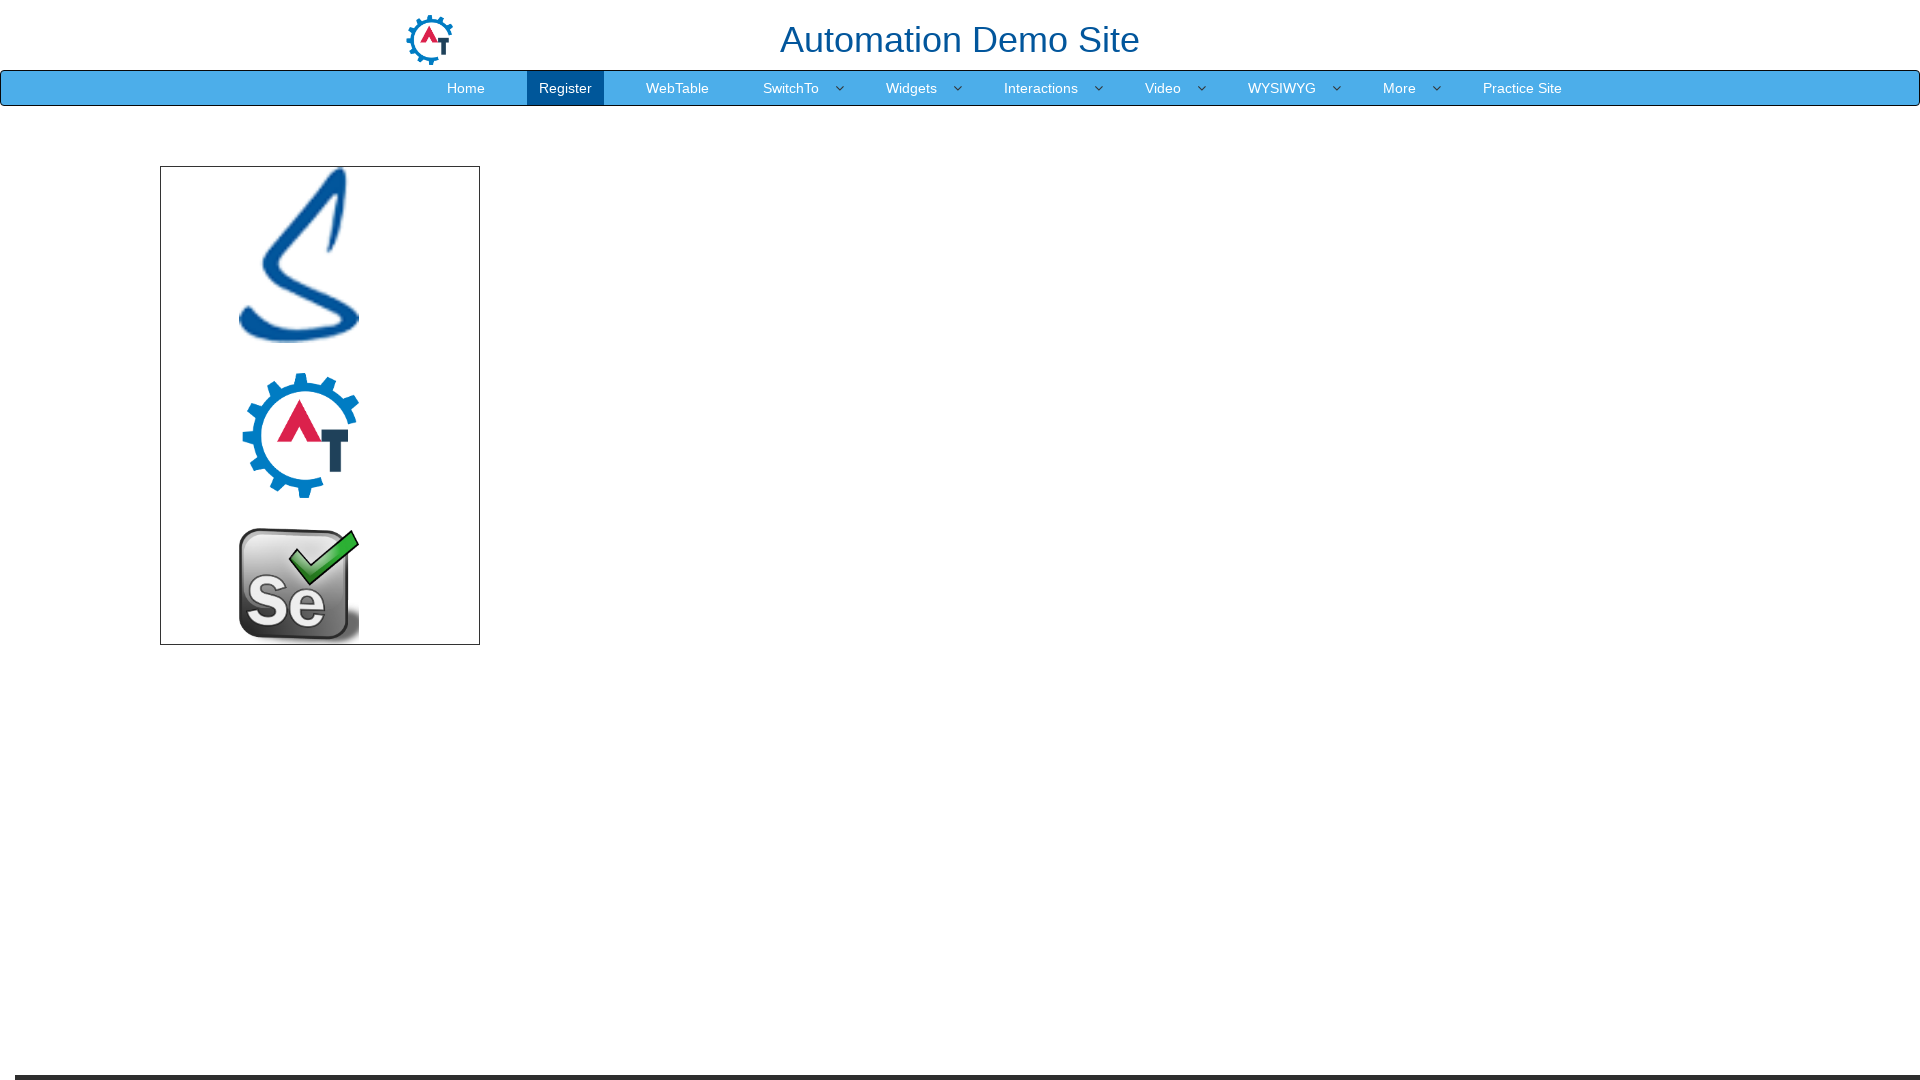

Dragged logo image and dropped it into the drop area at (1120, 351)
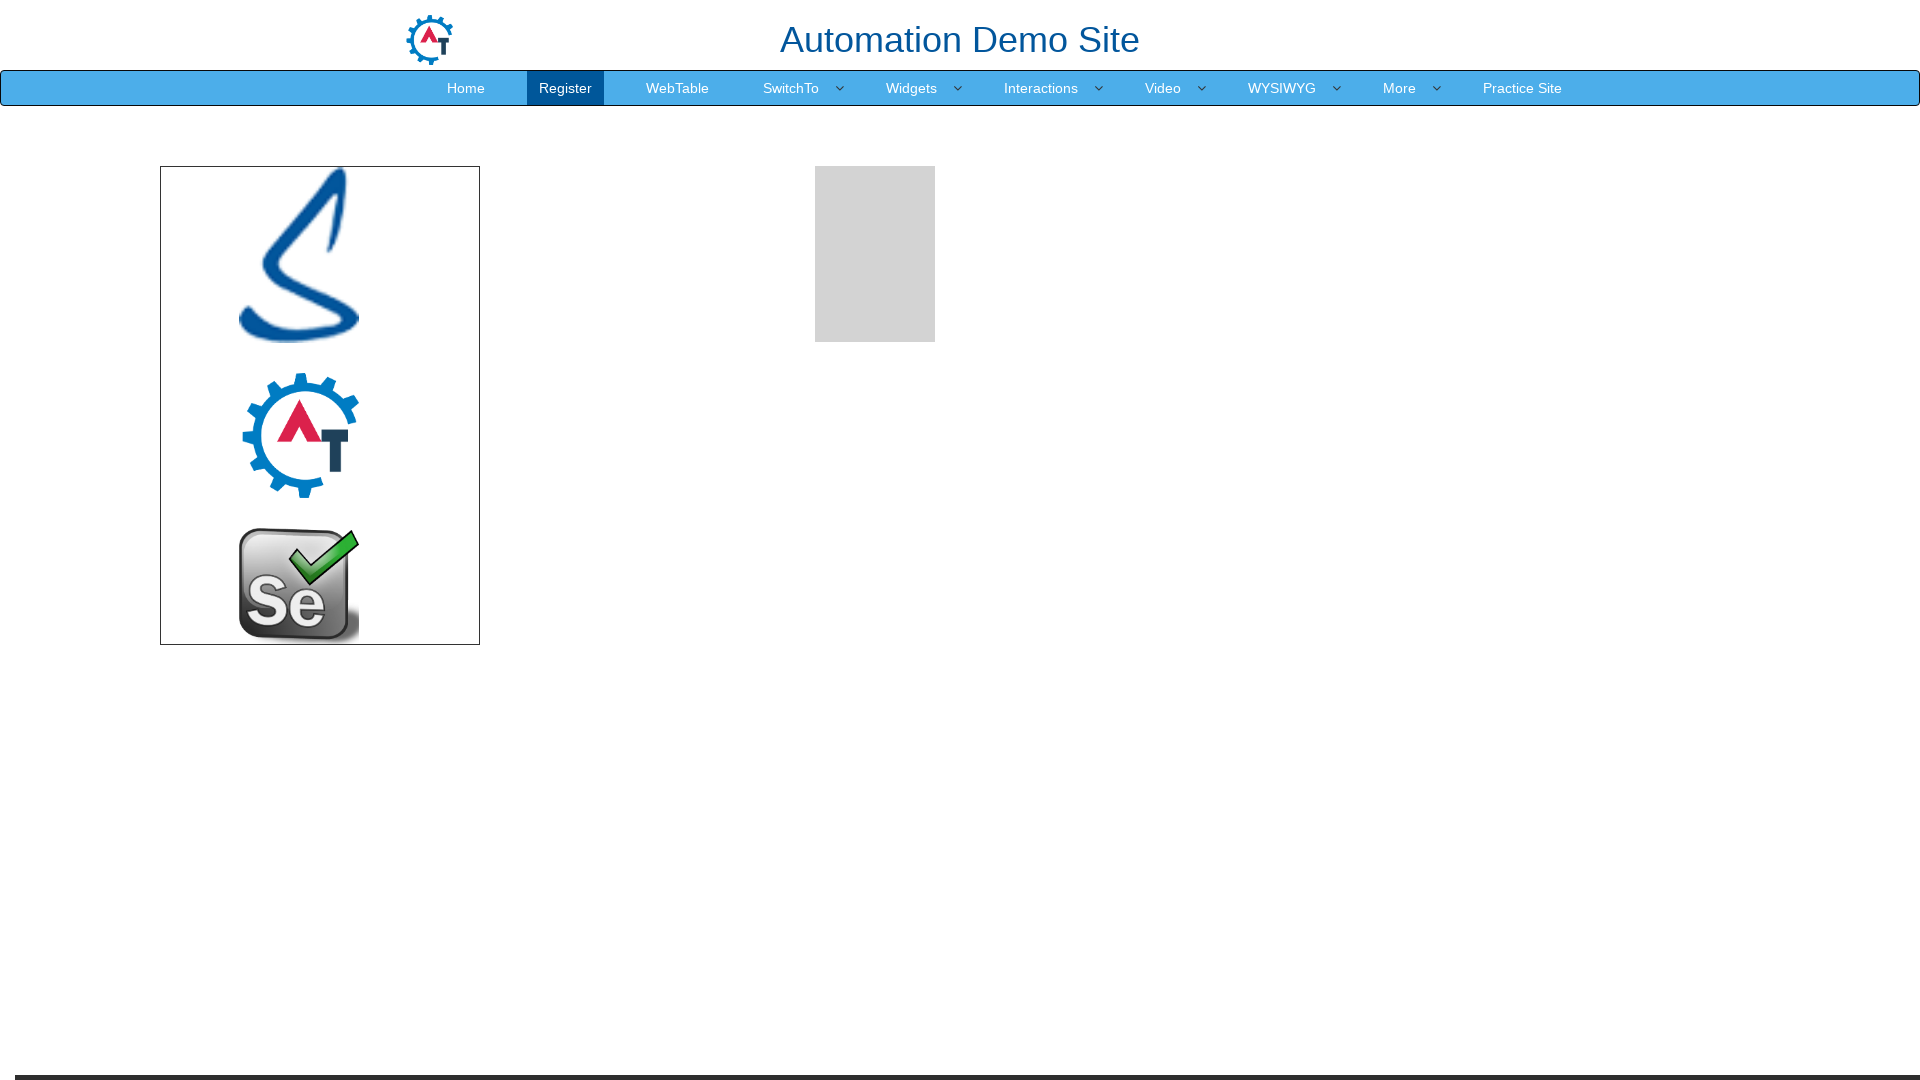

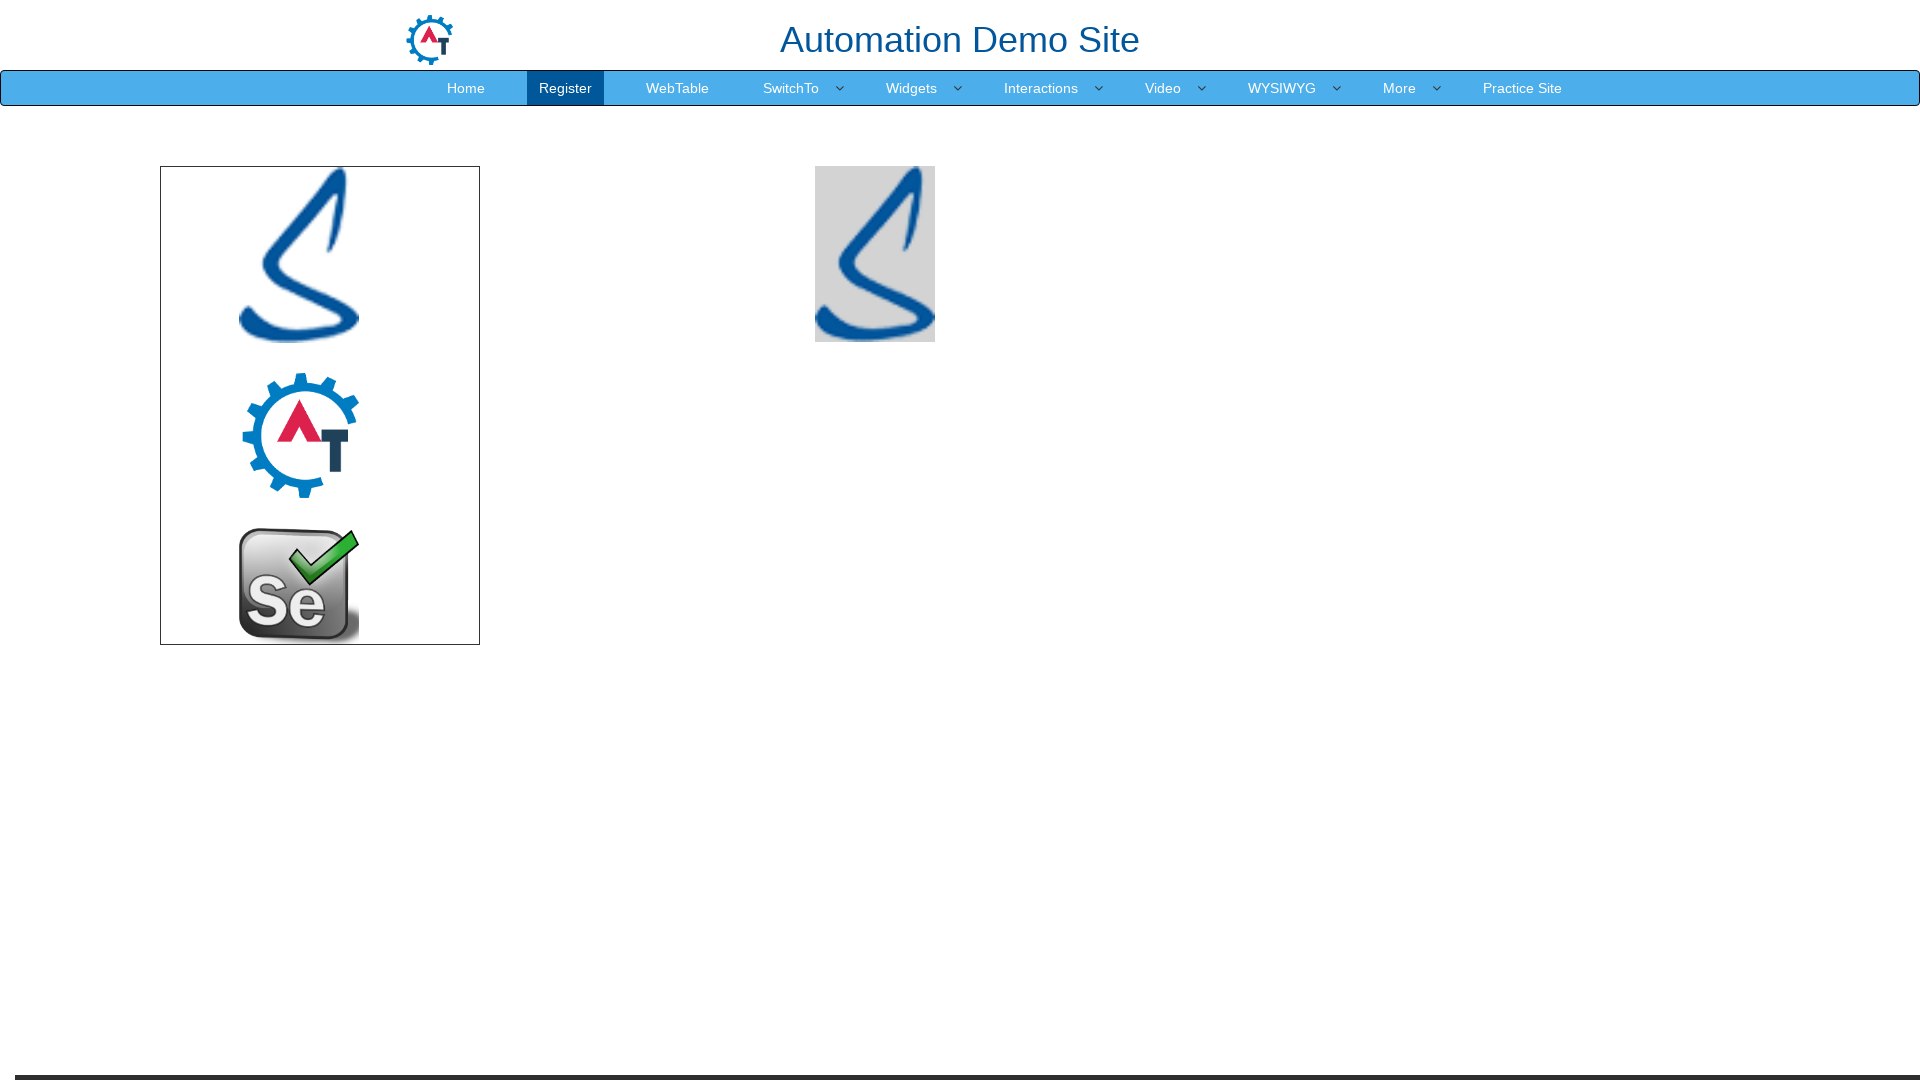